Tests search with partial query 'ing' to verify suffix matching

Starting URL: https://www.supertroco.com.br/

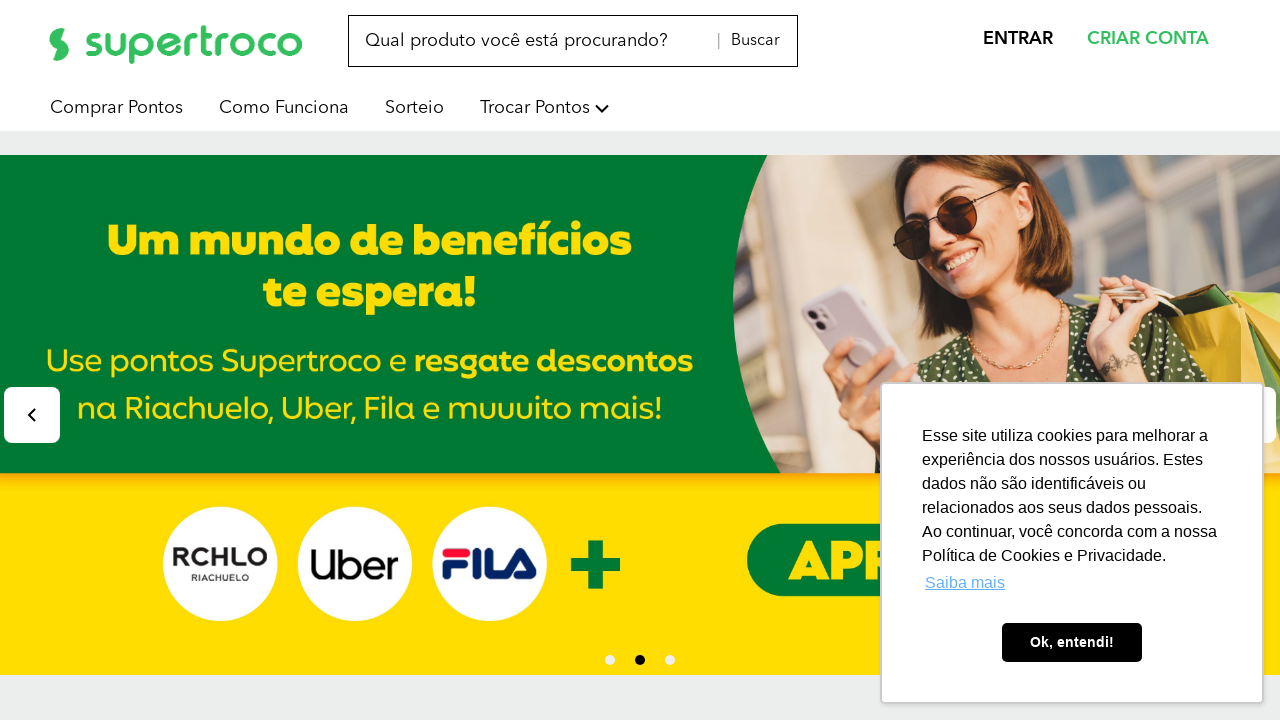

Clicked on search input field at (573, 41) on internal:attr=[placeholder="Qual produto você está"i]
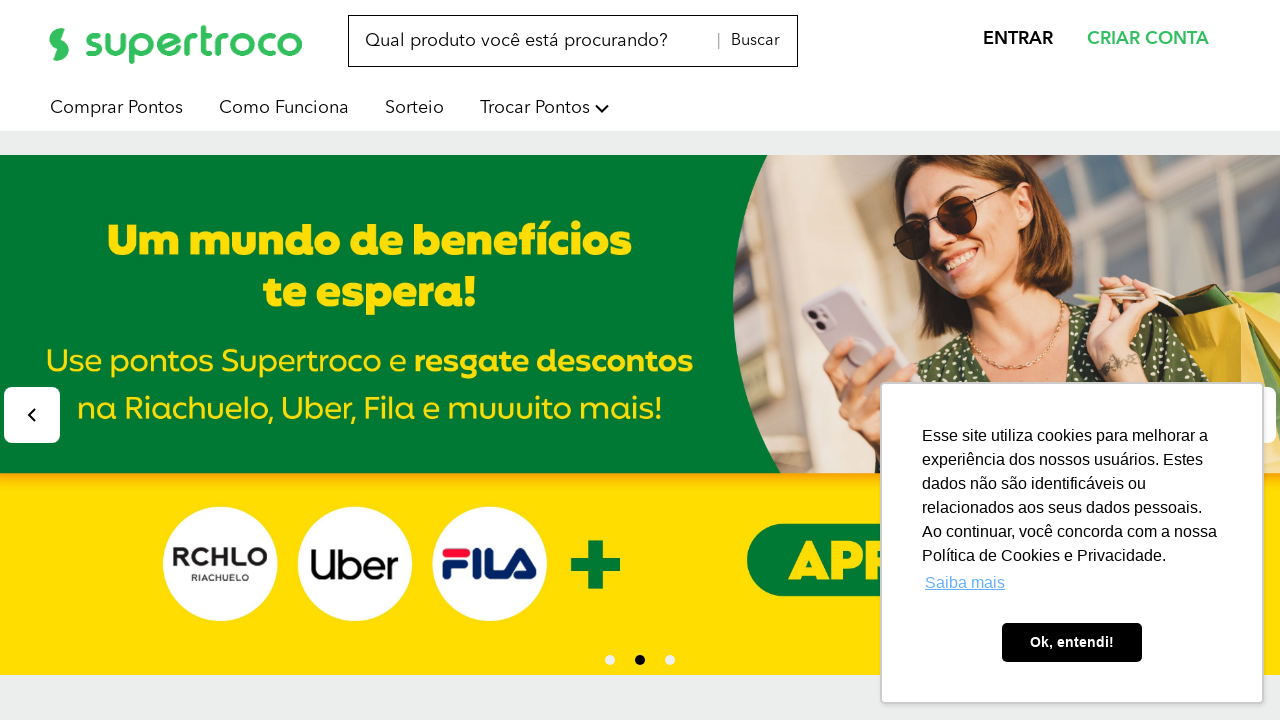

Filled search field with partial query 'ing' on internal:attr=[placeholder="Qual produto você está"i]
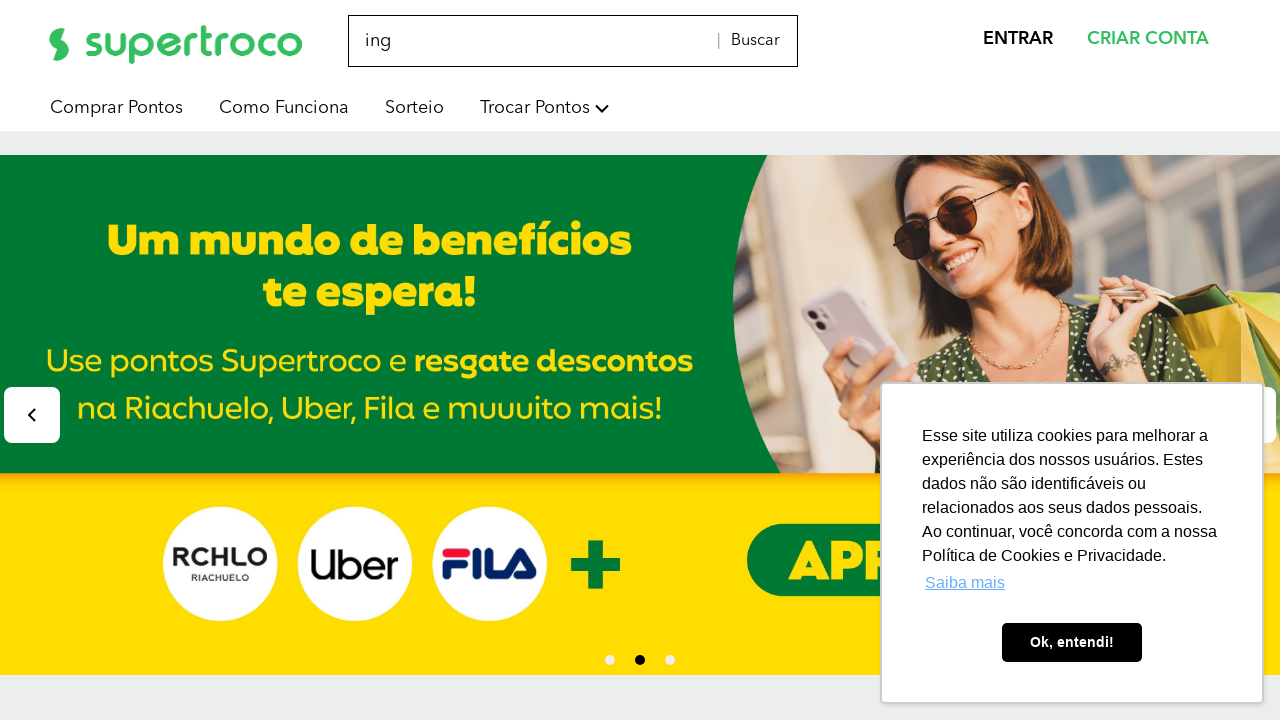

Clicked search button to execute search at (748, 41) on internal:role=button[name="| Buscar"i]
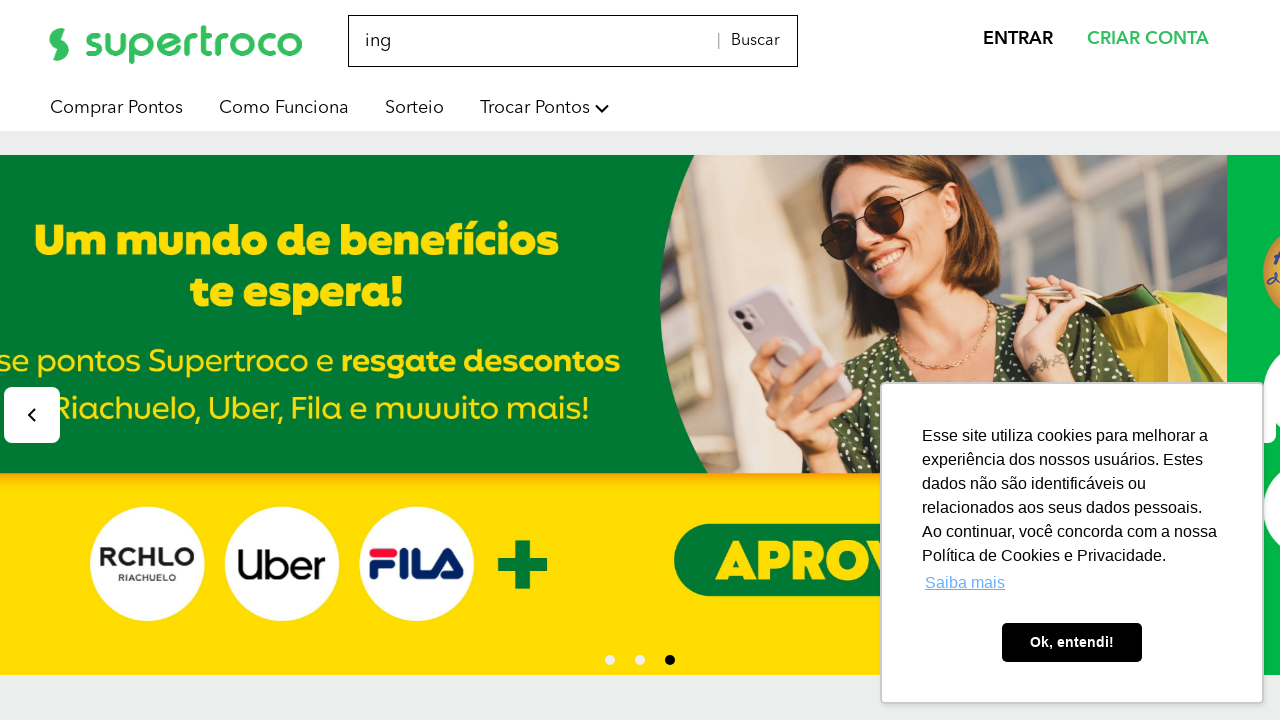

Search results loaded with suffix matching for 'ing'
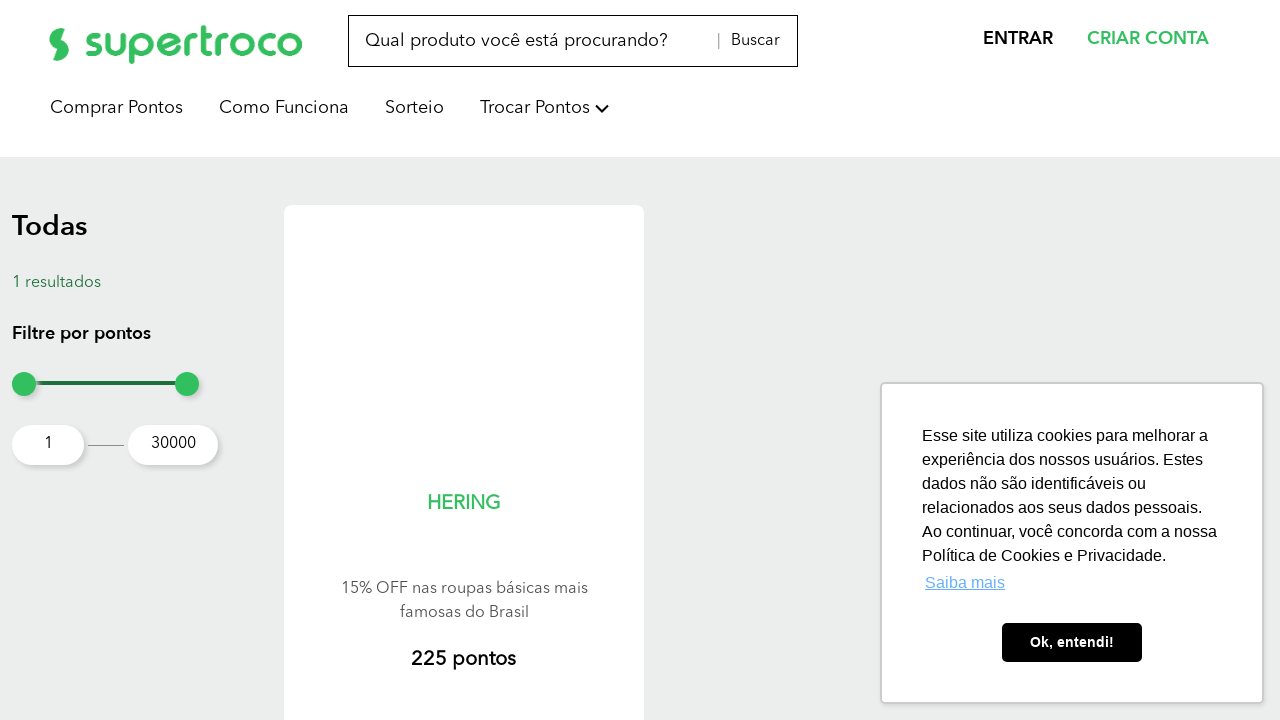

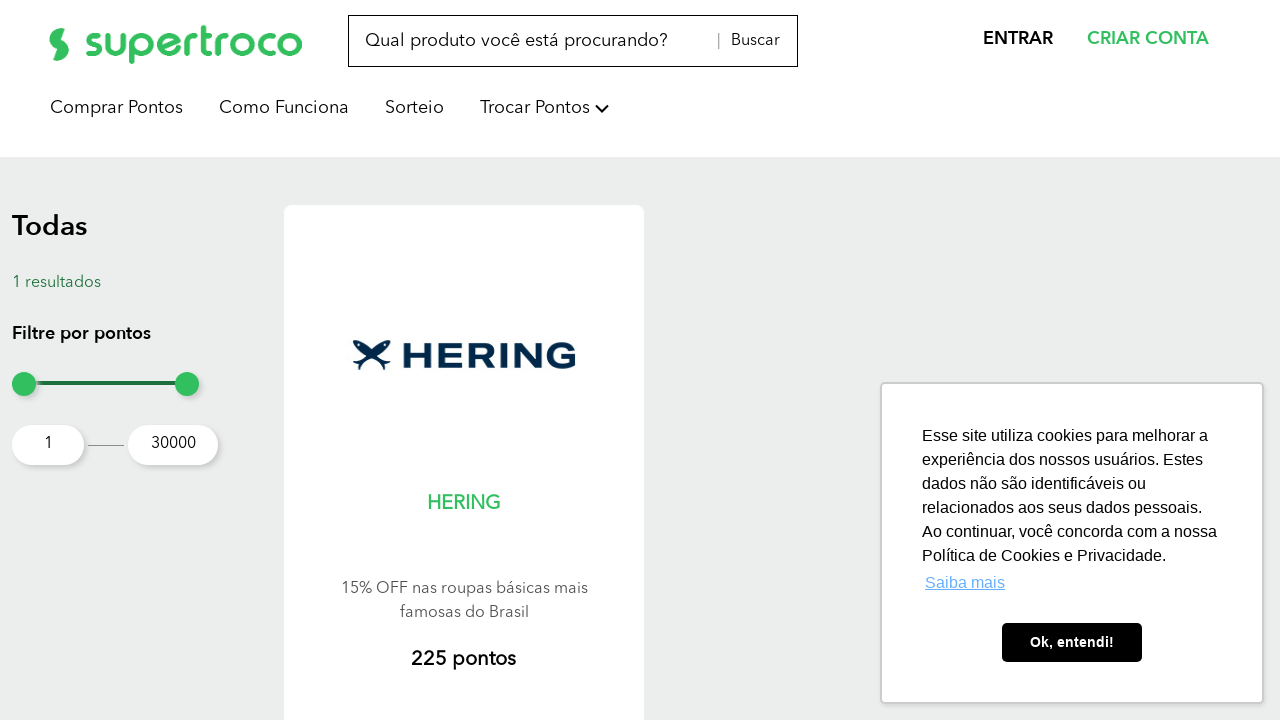